Tests checkbox functionality on a practice page by clicking a checkbox and verifying its selected state, also counts the total number of checkboxes on the page.

Starting URL: https://rahulshettyacademy.com/dropdownsPractise/

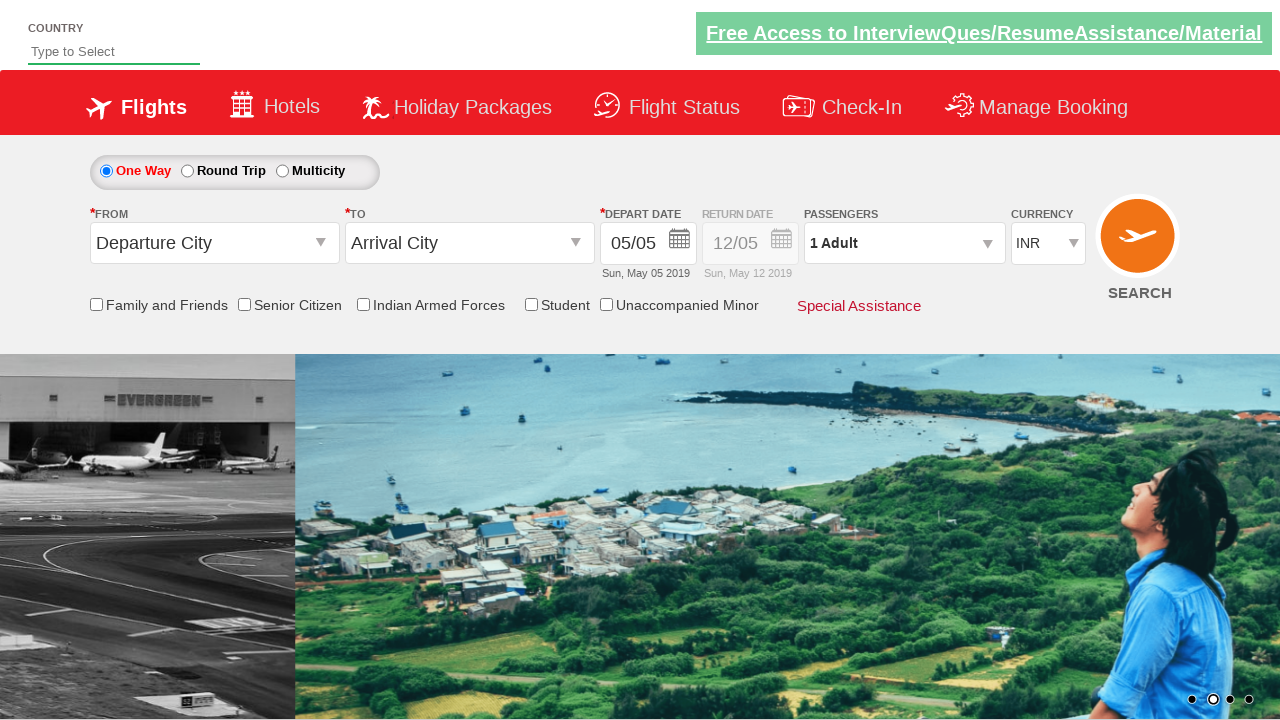

Located Friends and Family checkbox element
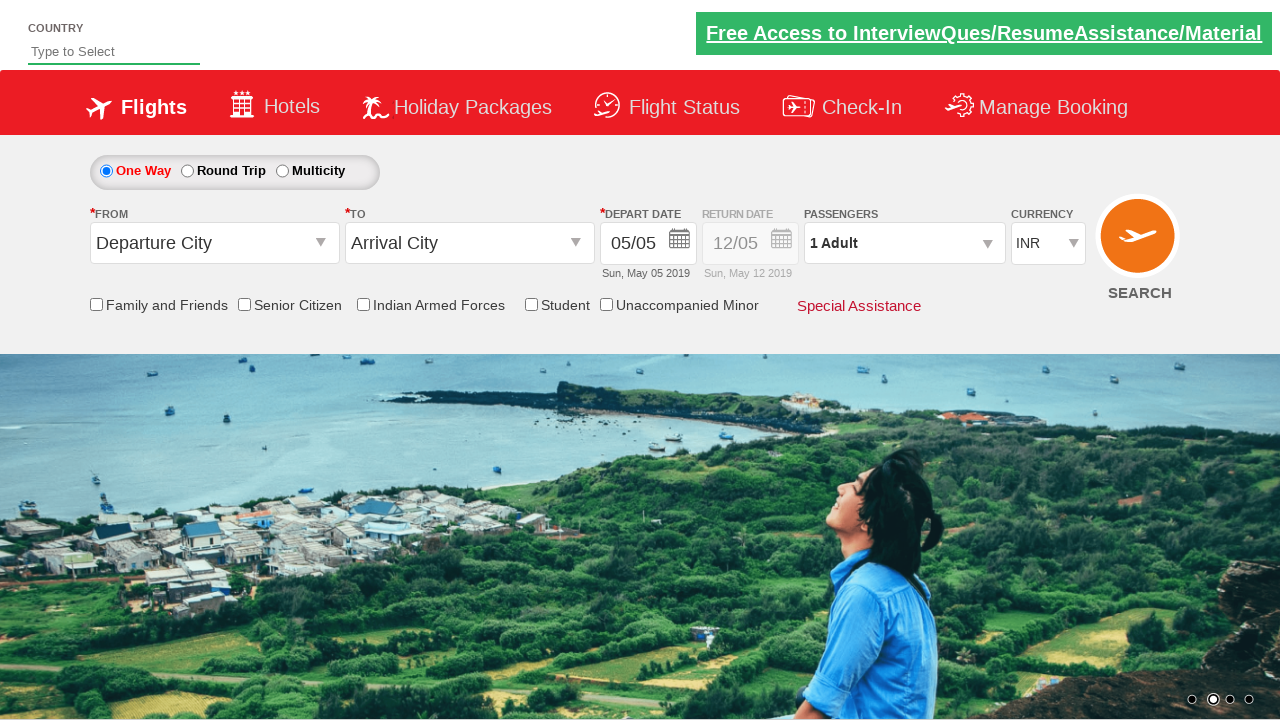

Verified that Friends and Family checkbox is initially unchecked
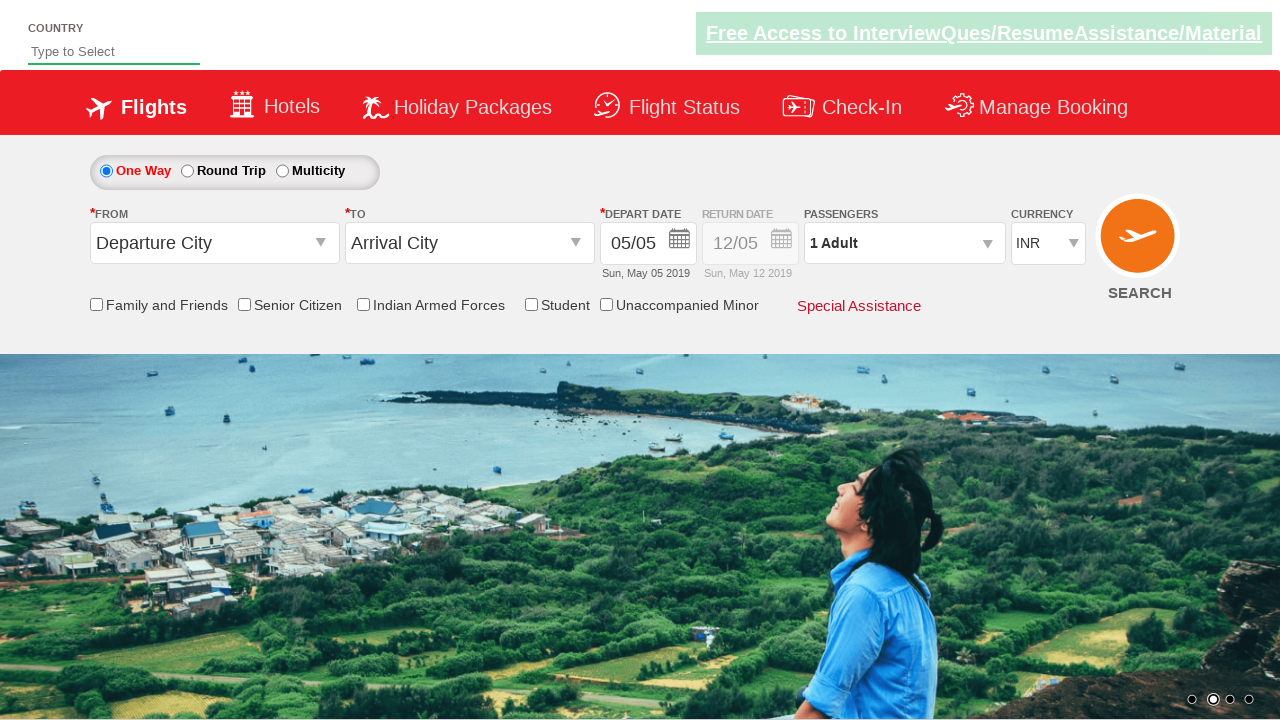

Clicked on Friends and Family checkbox to select it at (96, 304) on input[id='ctl00_mainContent_chk_friendsandfamily']
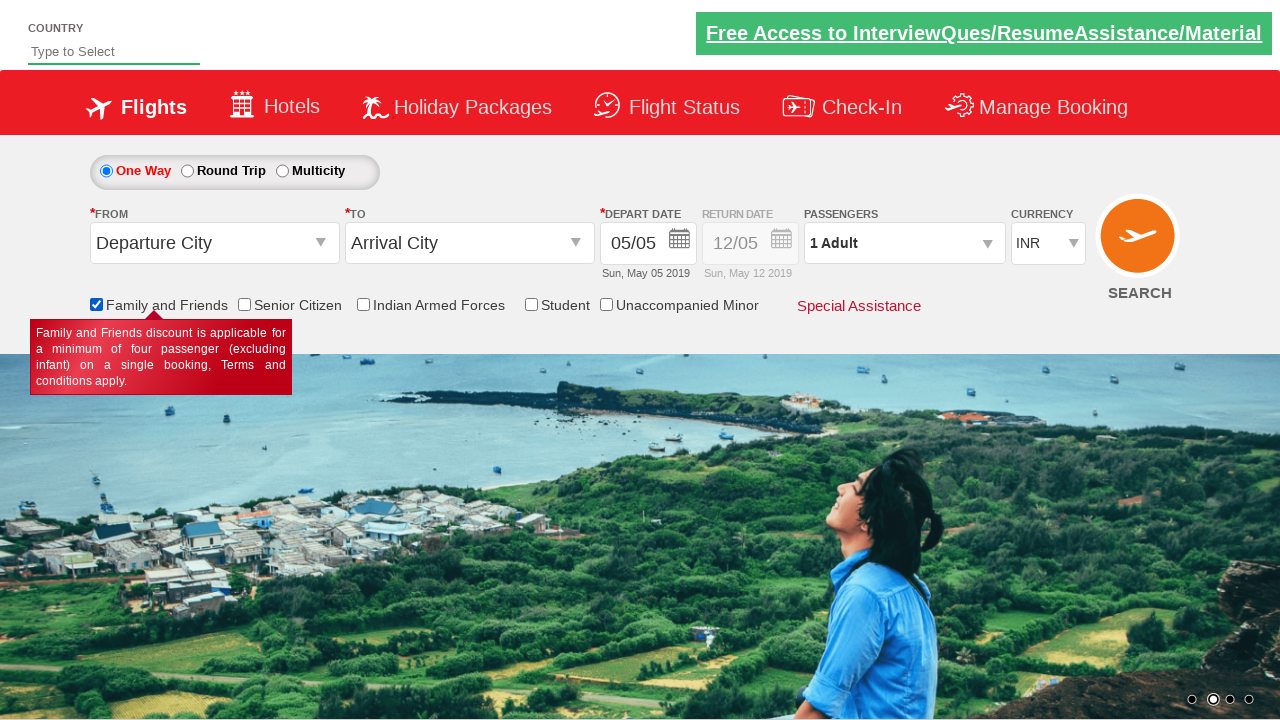

Verified that Friends and Family checkbox is now checked
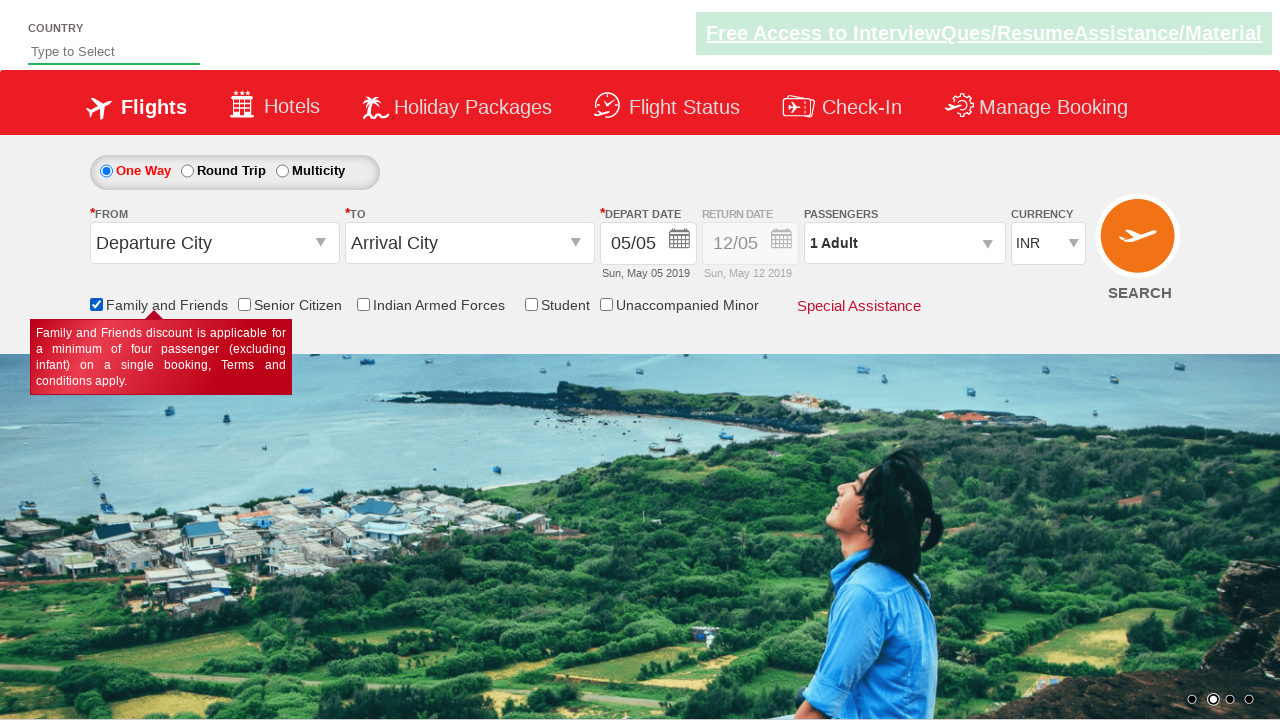

Located all checkbox elements on the page
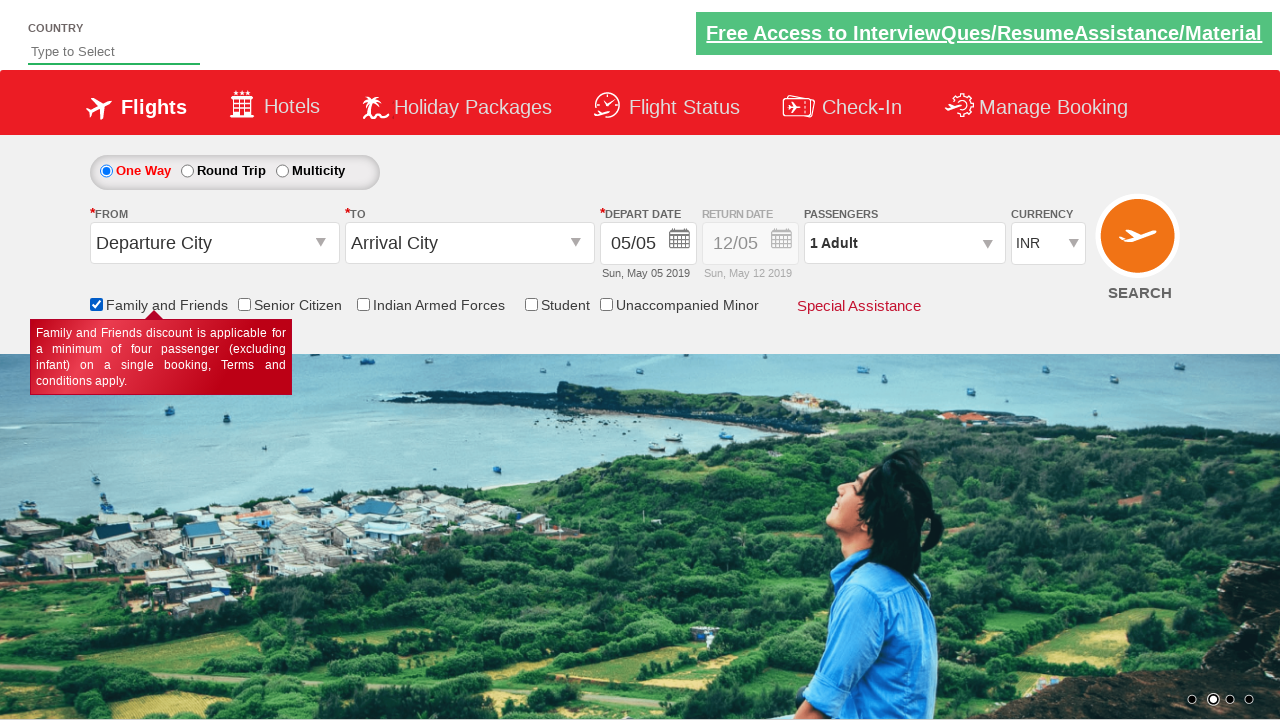

Counted total checkboxes on page: 6
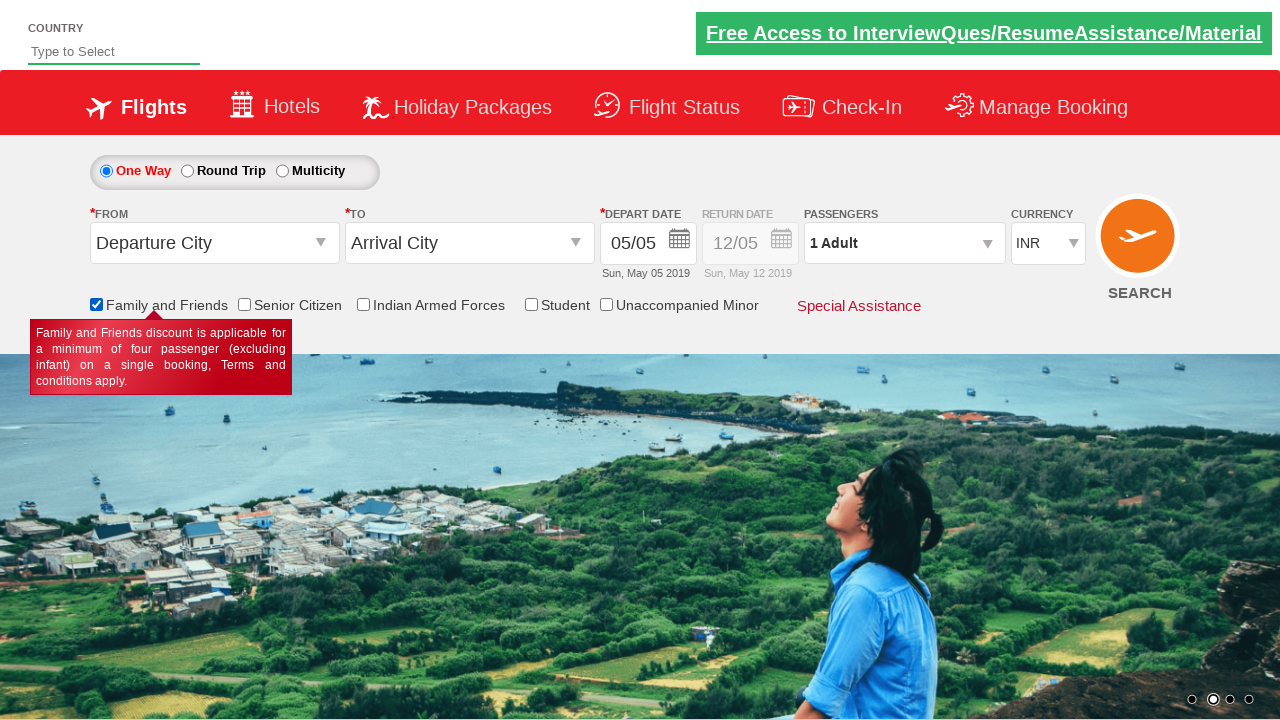

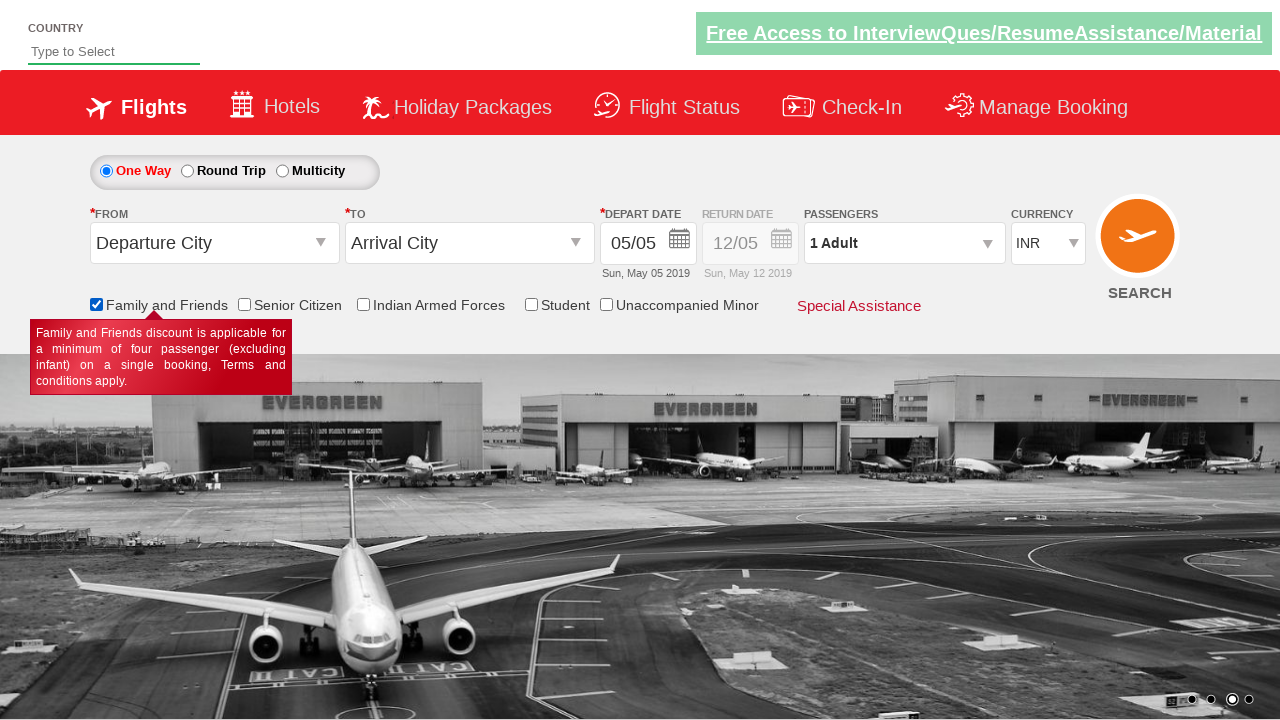